Tests adding multiple elements on the Herokuapp page by clicking Add Element three times

Starting URL: https://the-internet.herokuapp.com/

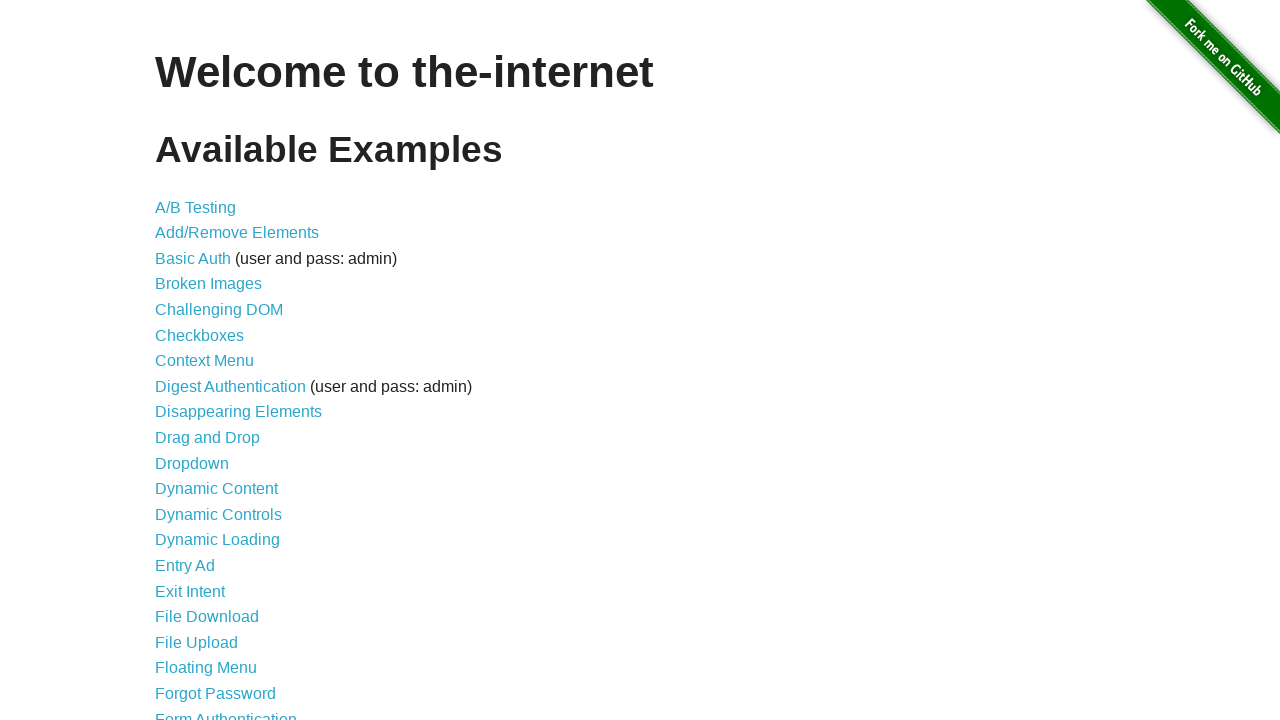

Clicked on add/remove elements link at (237, 233) on a[href='/add_remove_elements/']
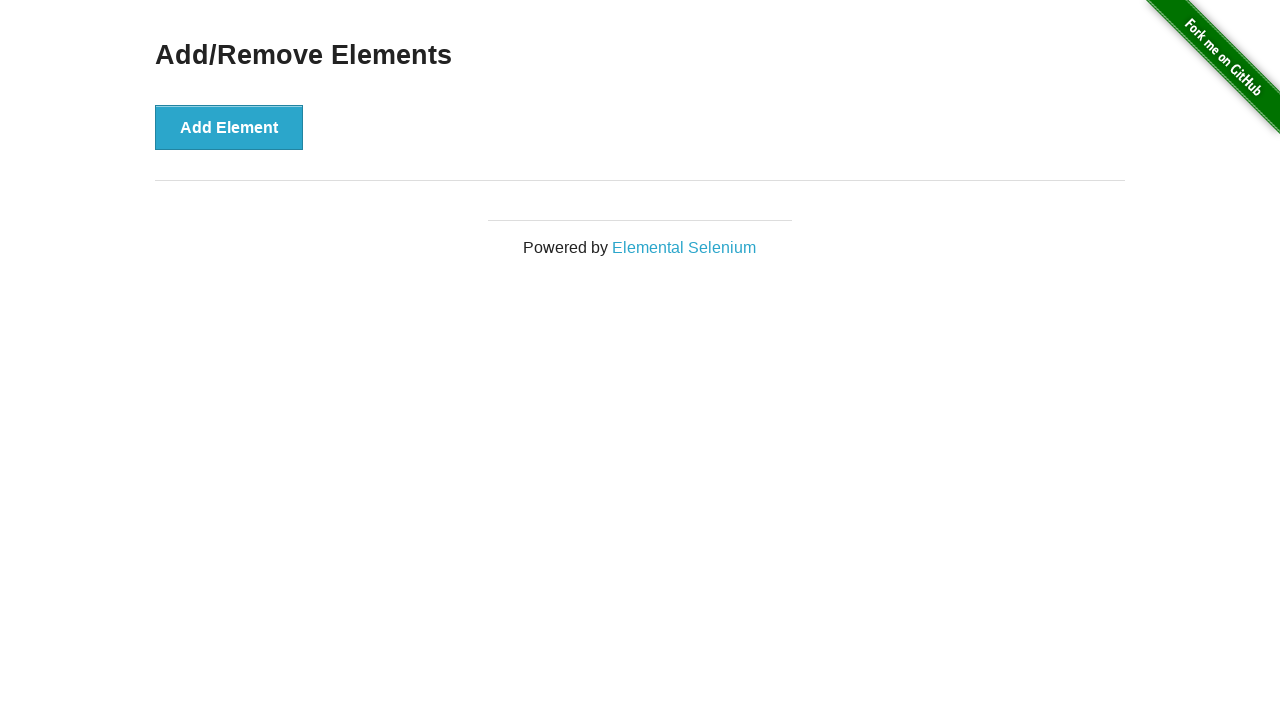

Clicked add element button (1st time) at (229, 127) on button[onclick='addElement()']
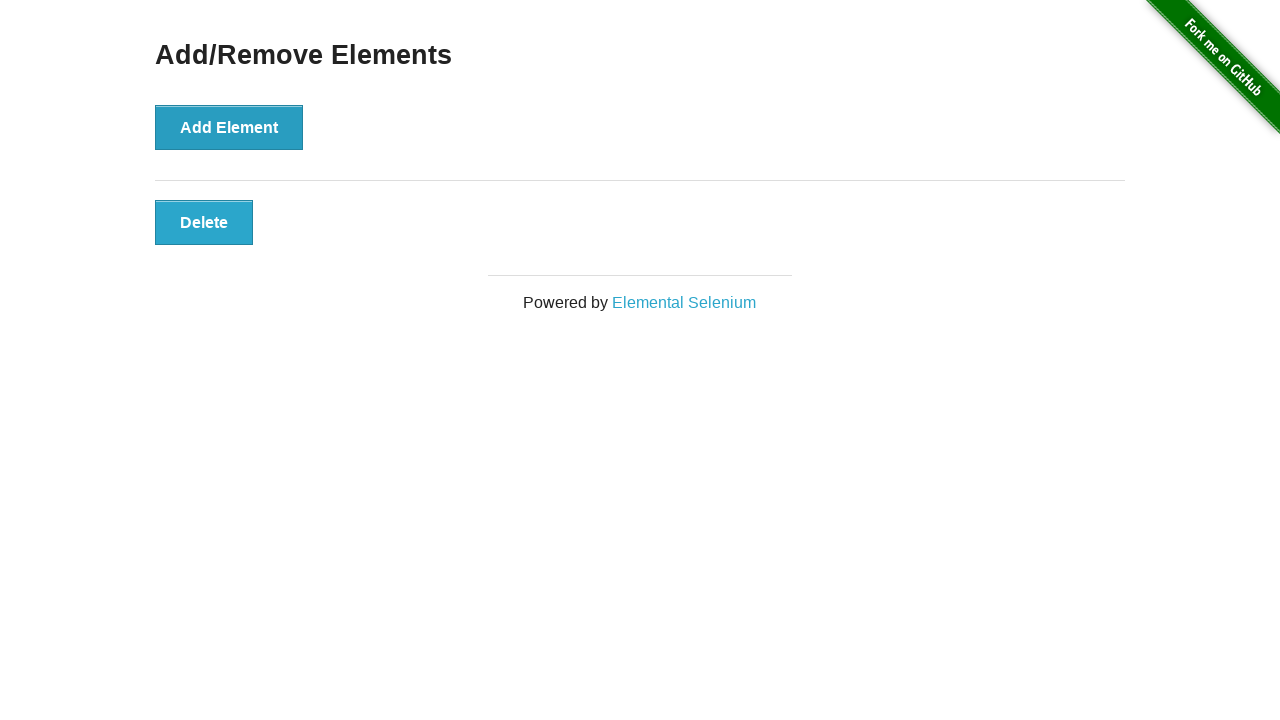

Clicked add element button (2nd time) at (229, 127) on button[onclick='addElement()']
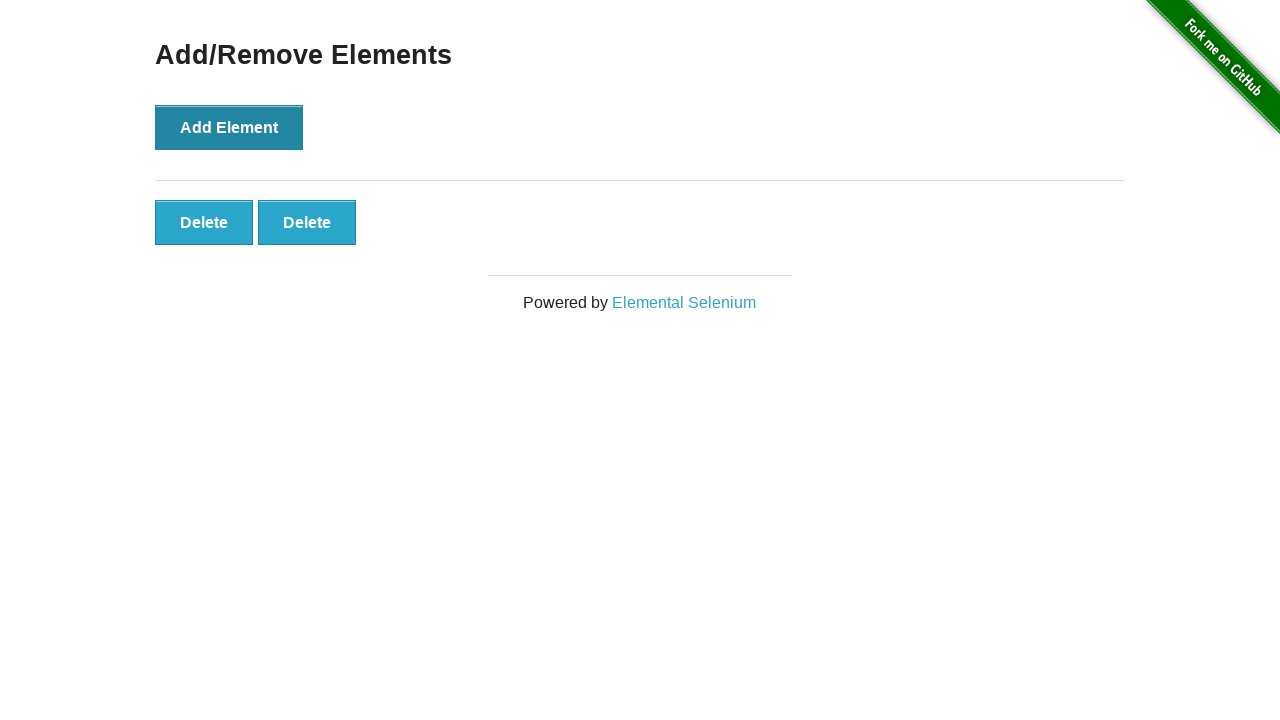

Clicked add element button (3rd time) at (229, 127) on button[onclick='addElement()']
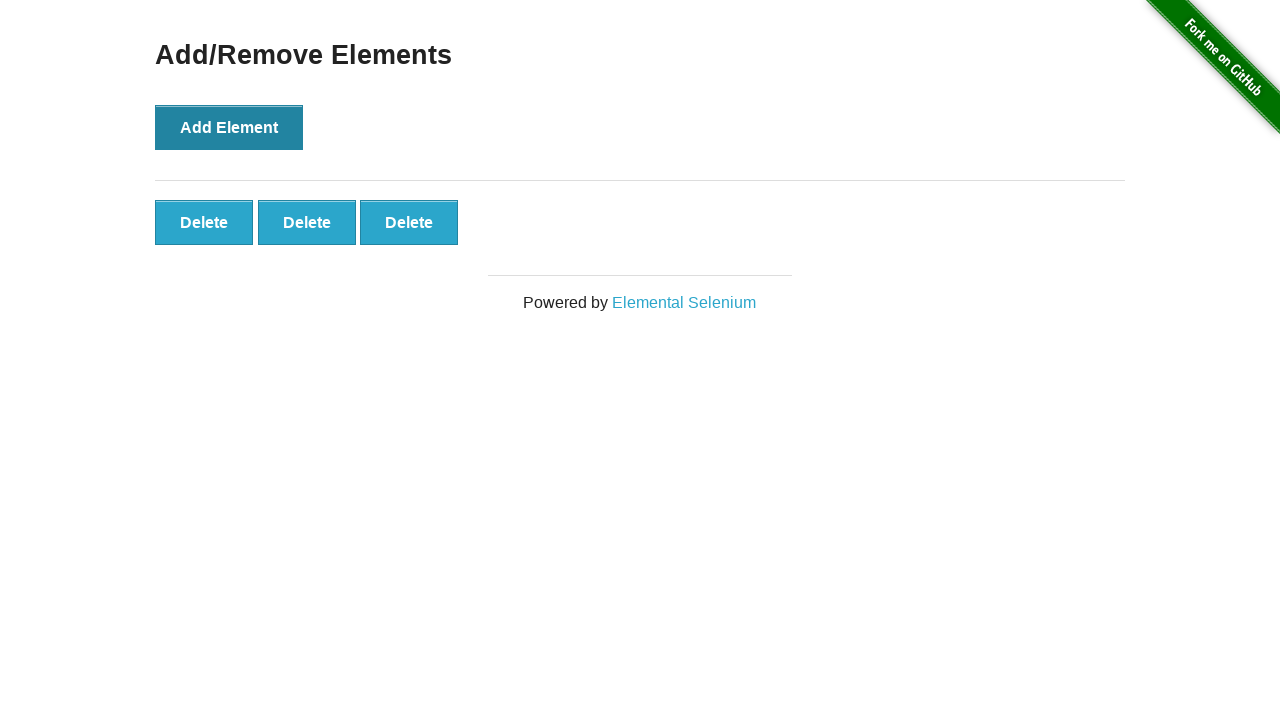

Verified three elements were added successfully
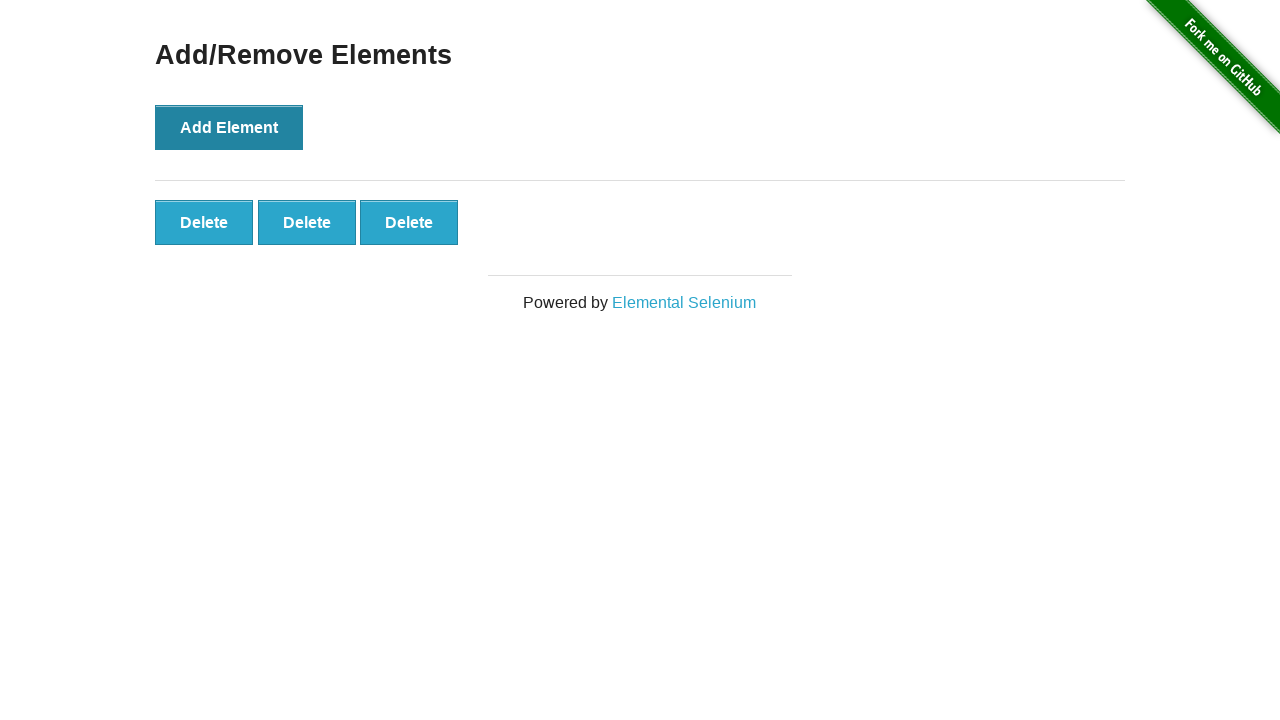

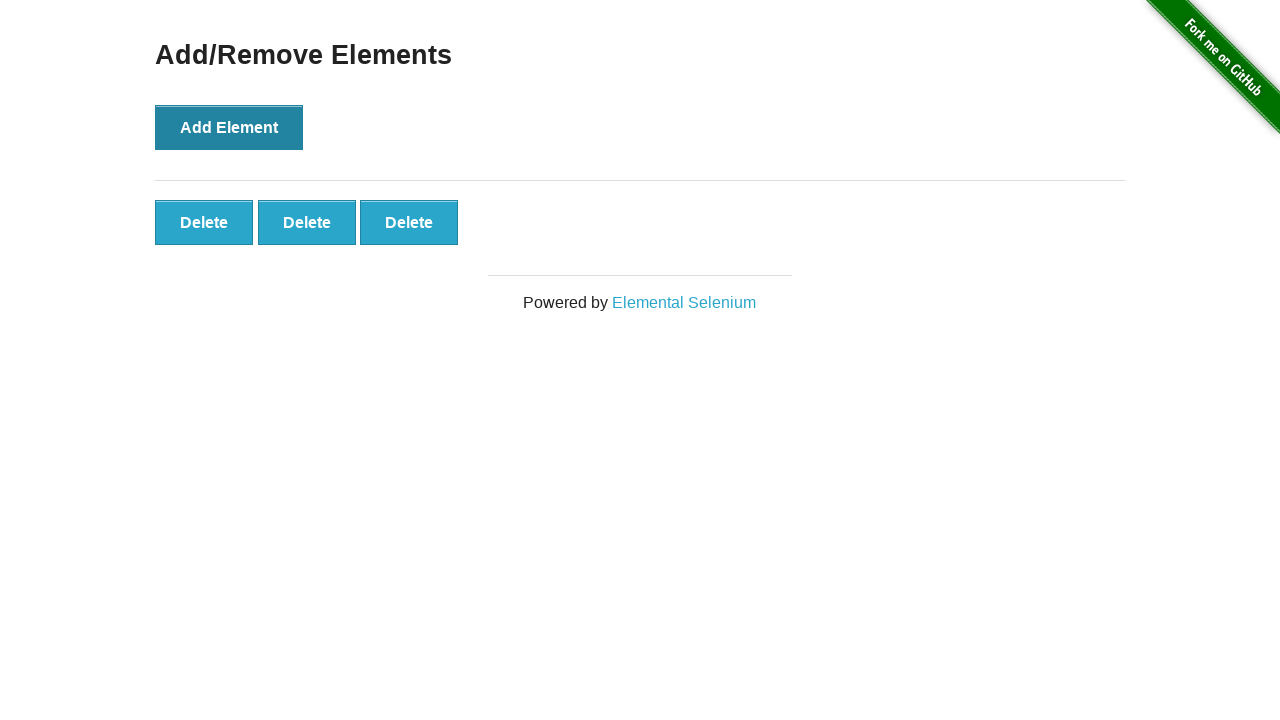